Tests dynamic controls functionality by toggling a checkbox's visibility using a button, waiting for the checkbox to disappear and reappear, then selecting the checkbox.

Starting URL: https://v1.training-support.net/selenium/dynamic-controls

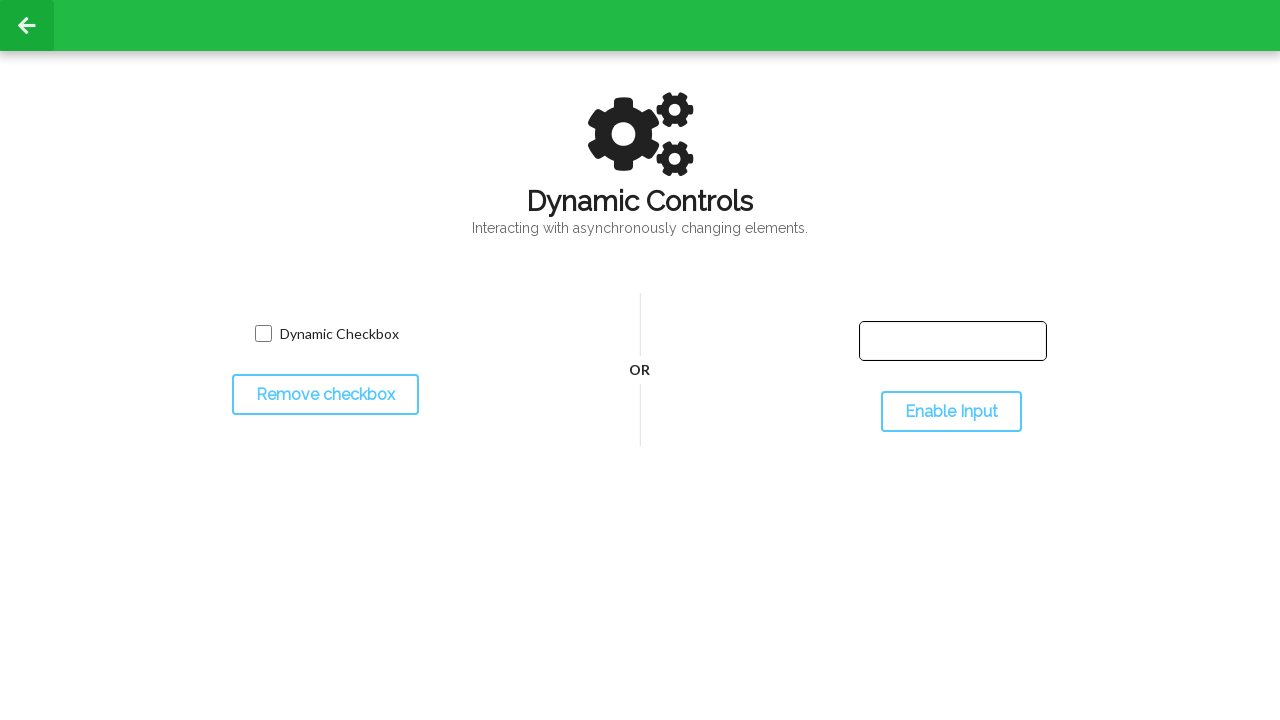

Clicked toggle button to hide checkbox at (325, 395) on #toggleCheckbox
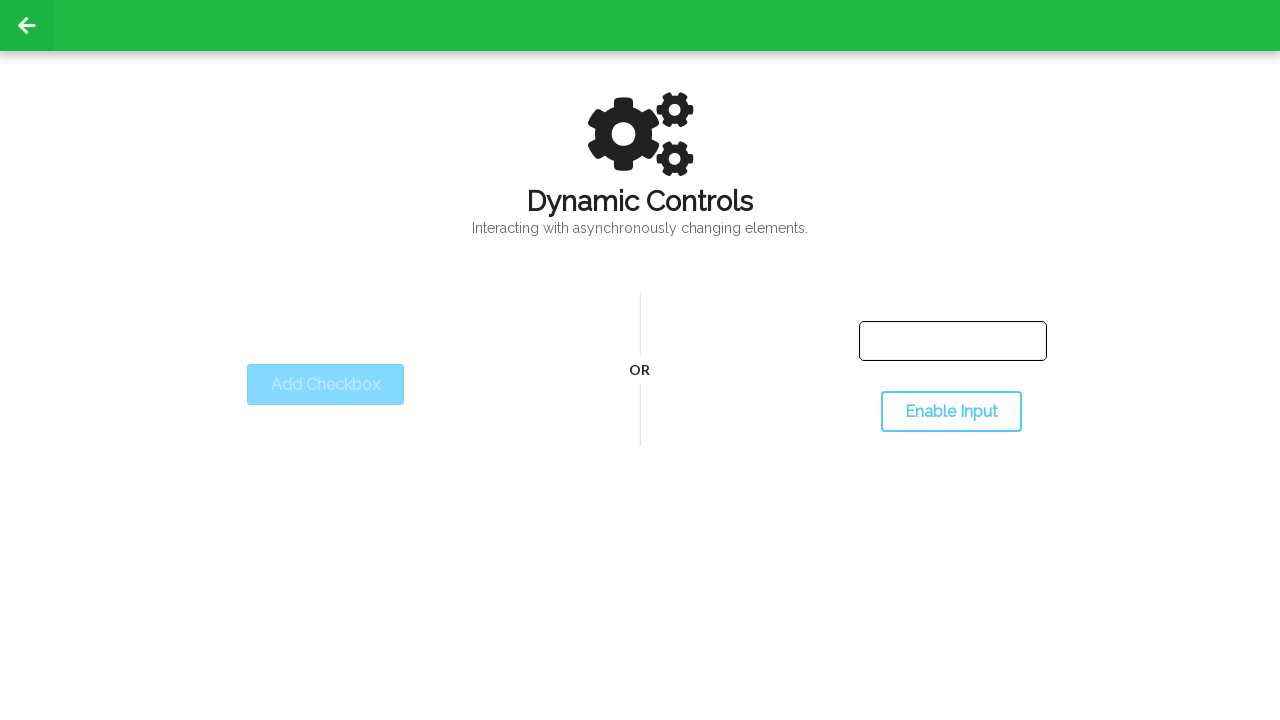

Checkbox has disappeared from view
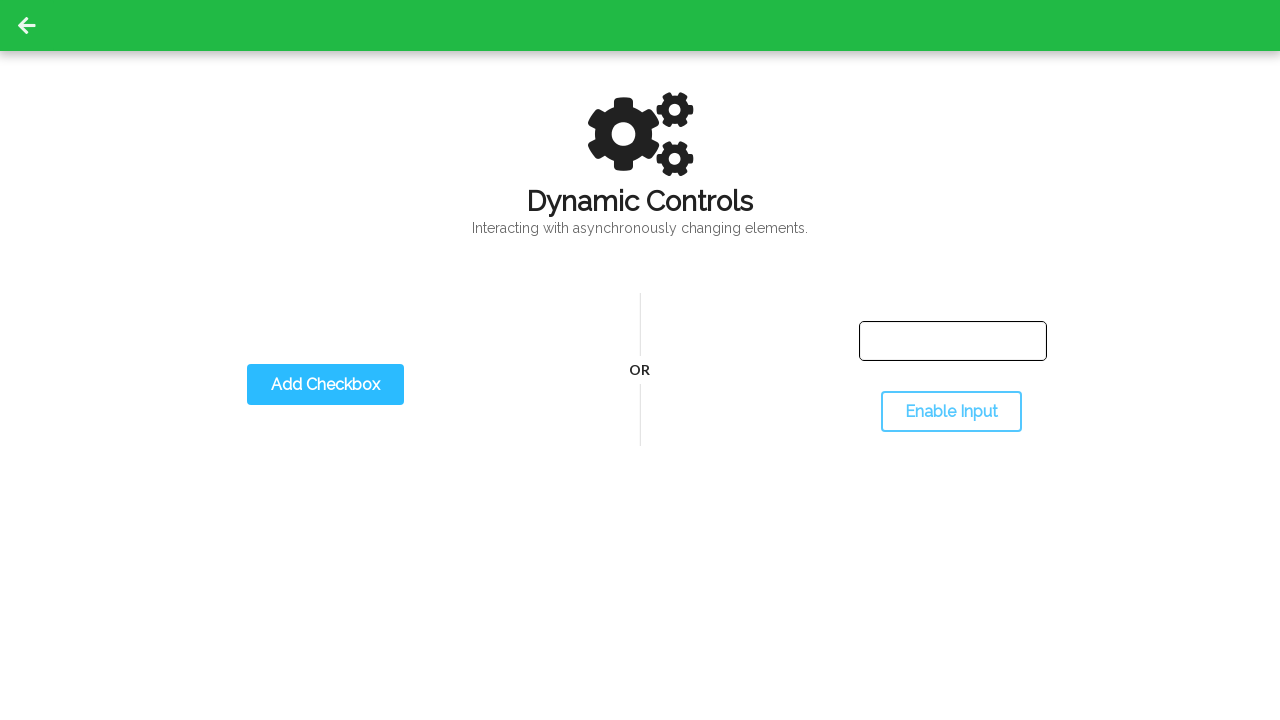

Clicked toggle button to show checkbox at (325, 385) on #toggleCheckbox
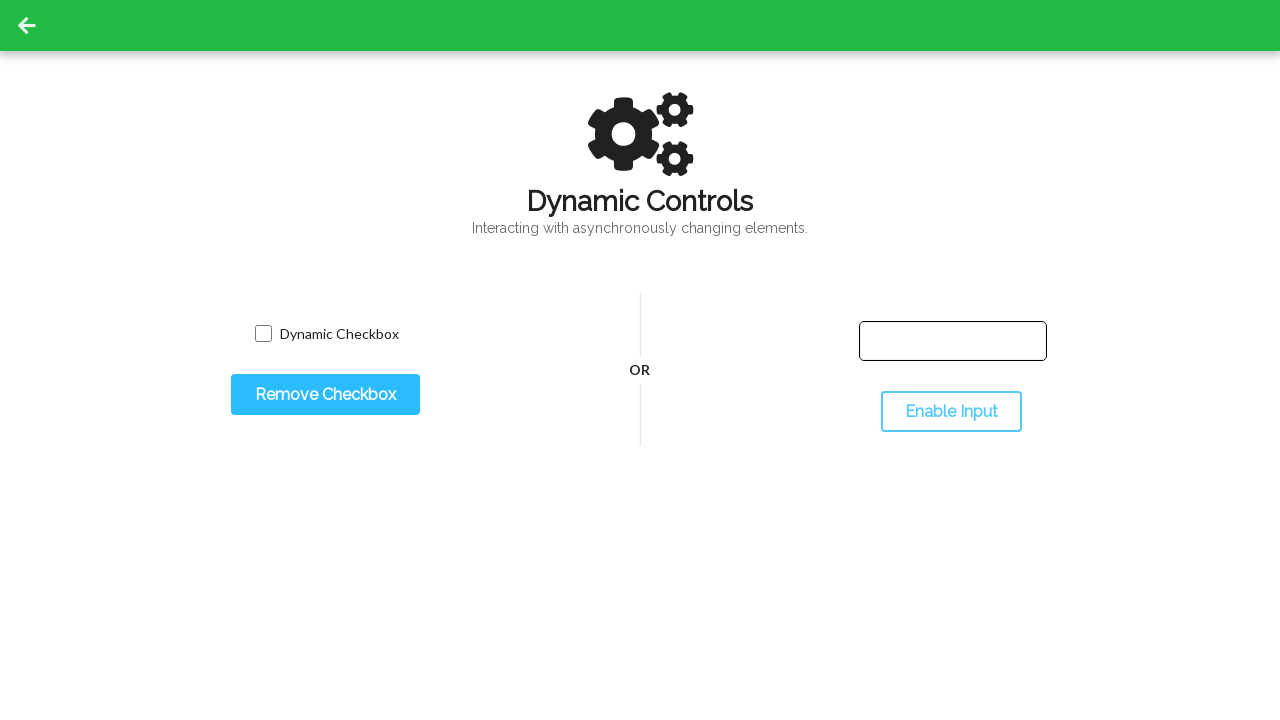

Checkbox is now visible again
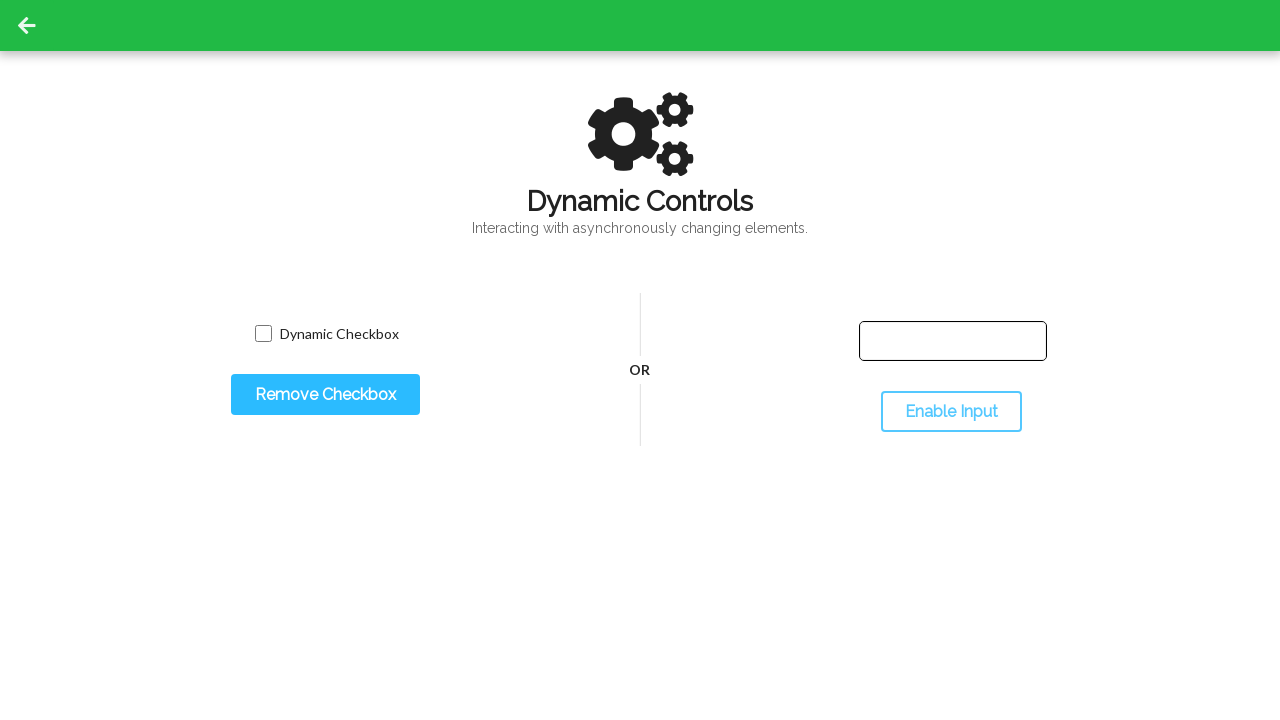

Clicked checkbox to select it at (263, 334) on #dynamicCheckbox
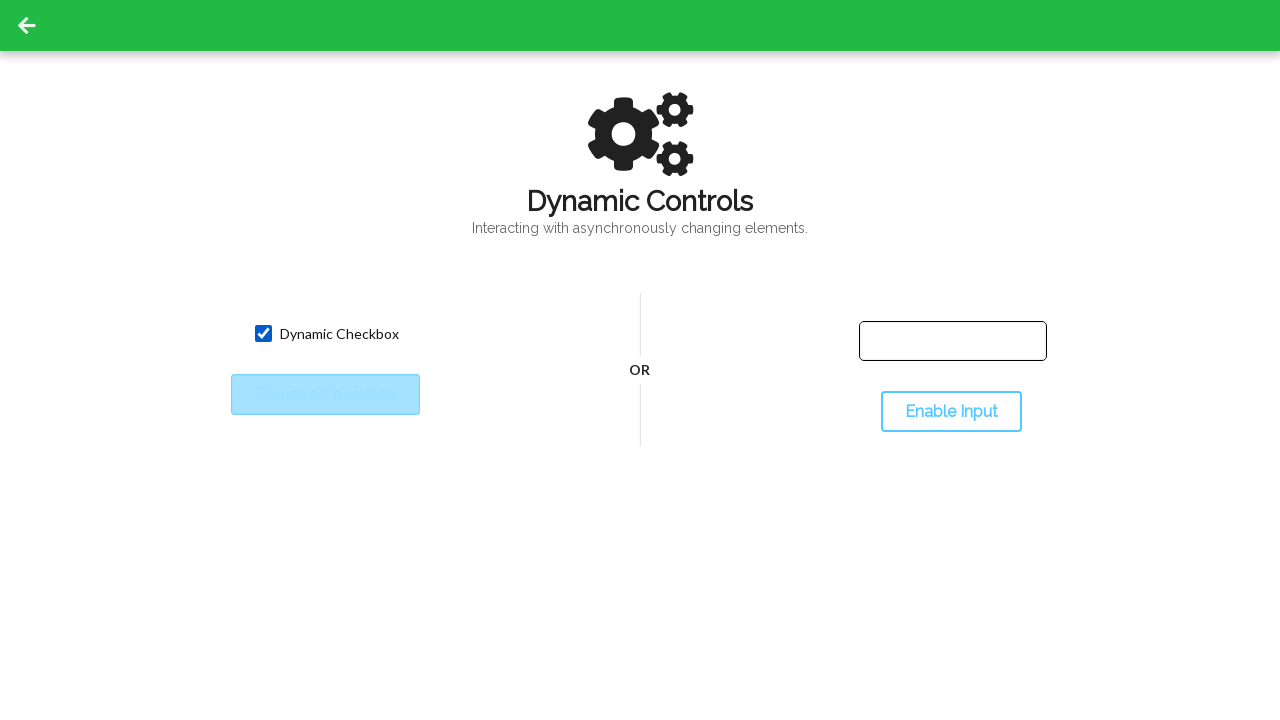

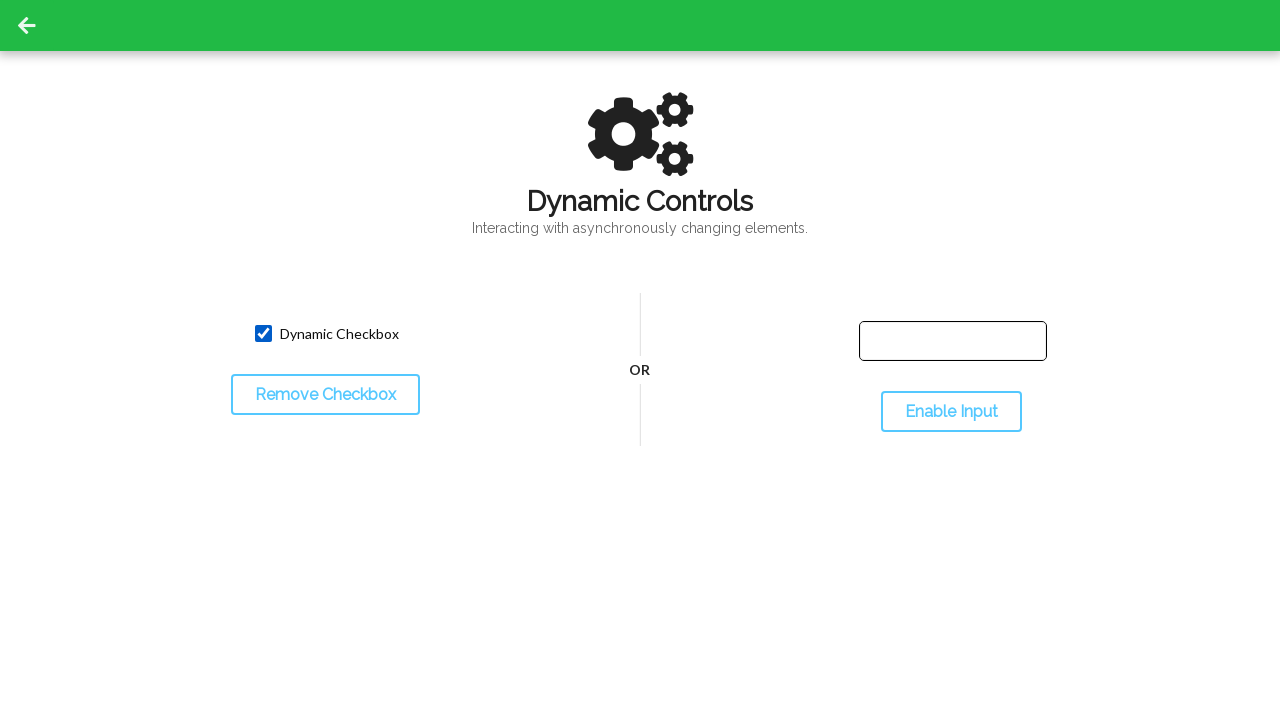